Tests file download functionality by clicking on a ZIP file download link and verifying the download completes

Starting URL: http://omayo.blogspot.com/p/page7.html

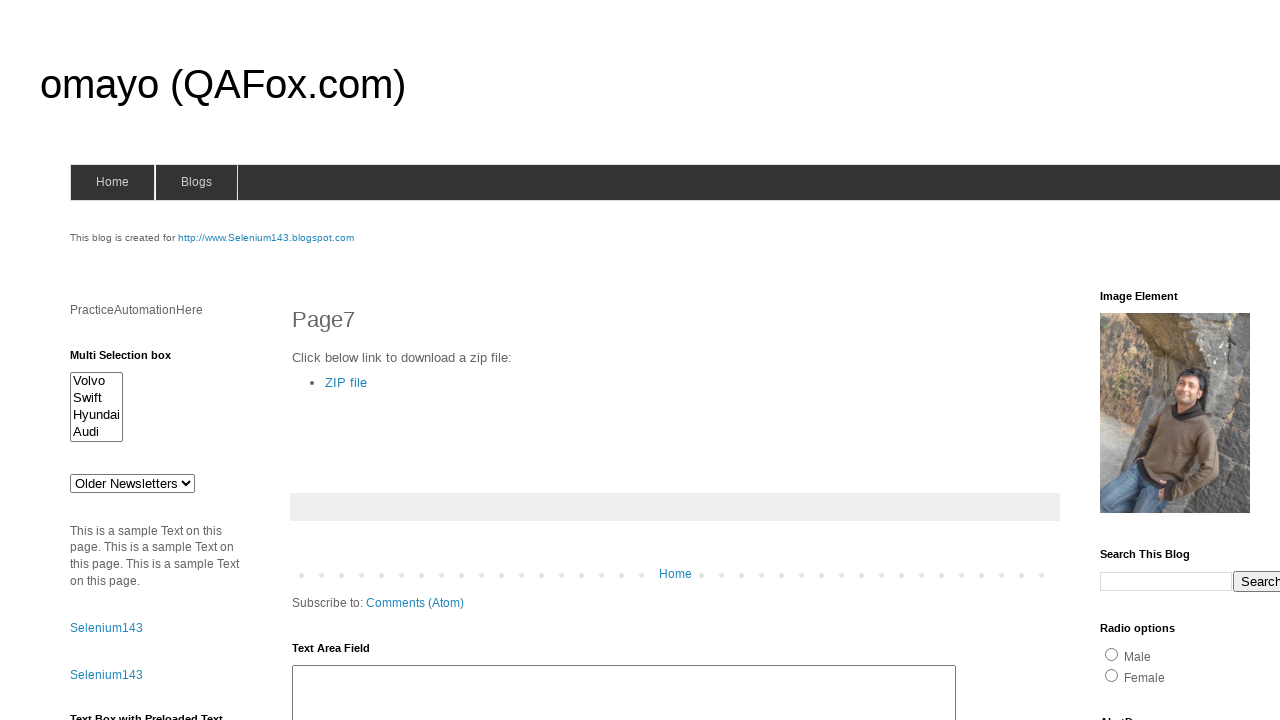

Clicked on ZIP file download link at (346, 382) on xpath=//a[text()='ZIP file']
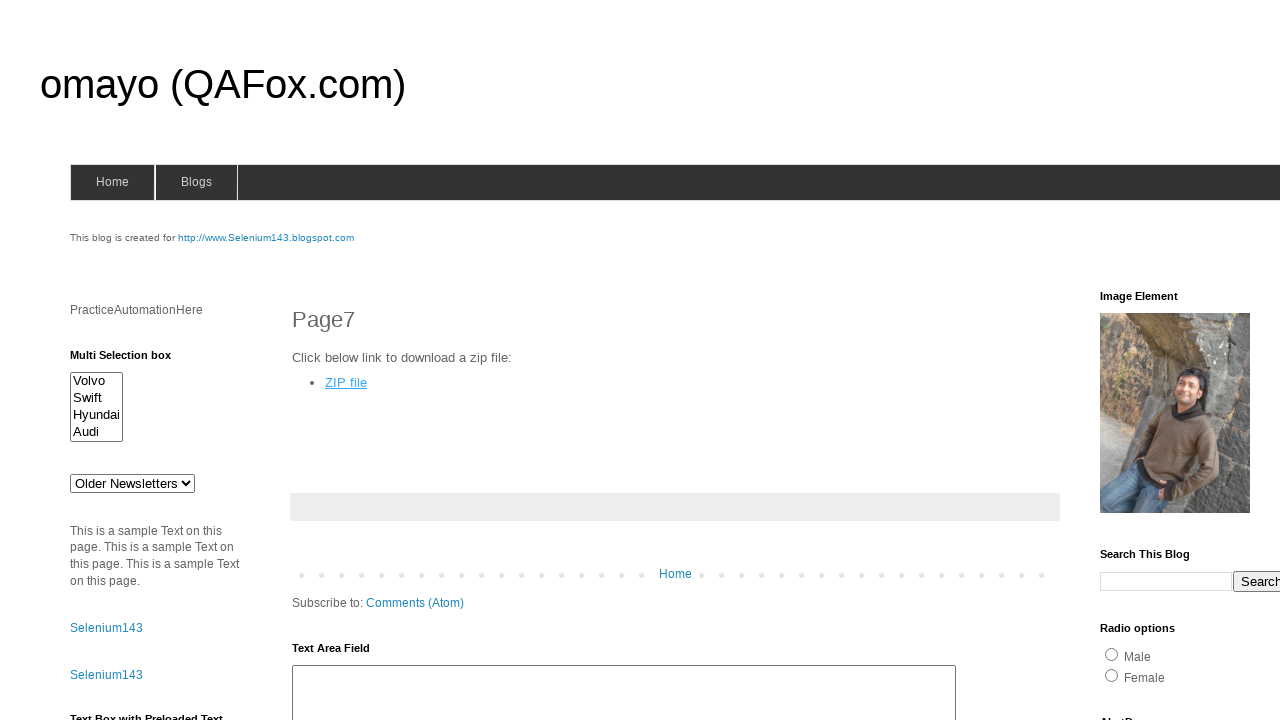

Waited 5 seconds for ZIP file download to complete
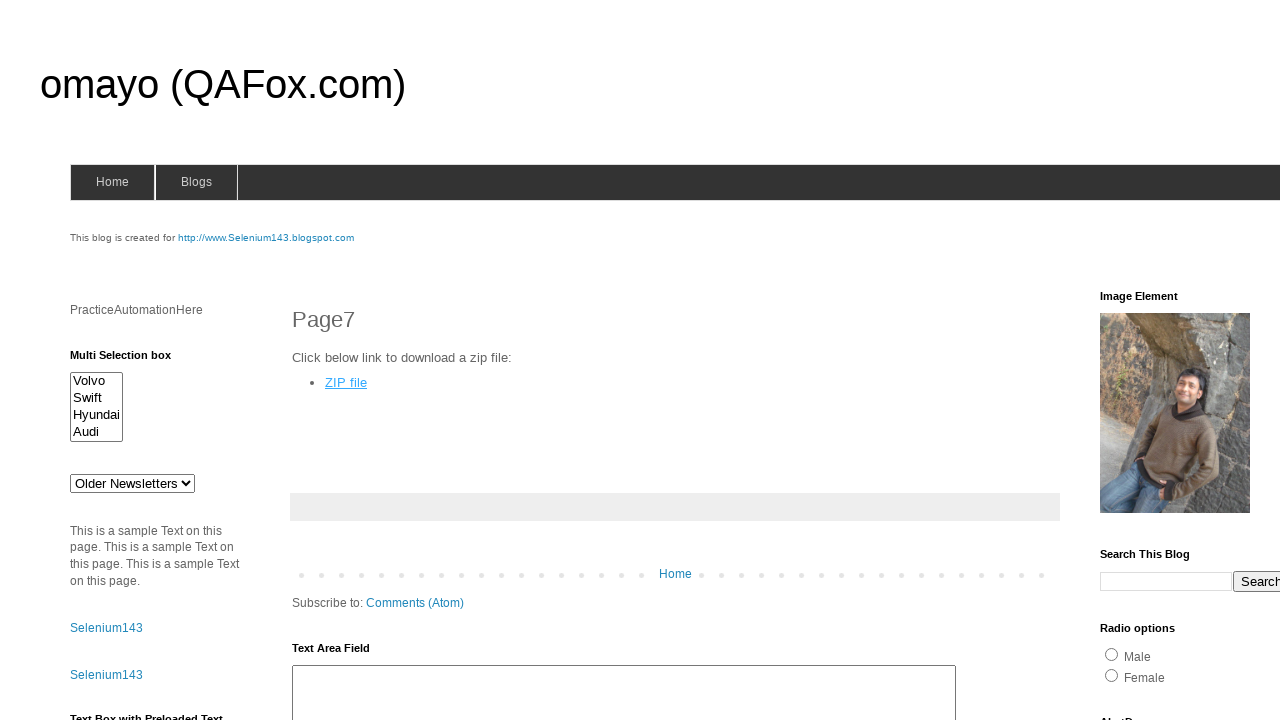

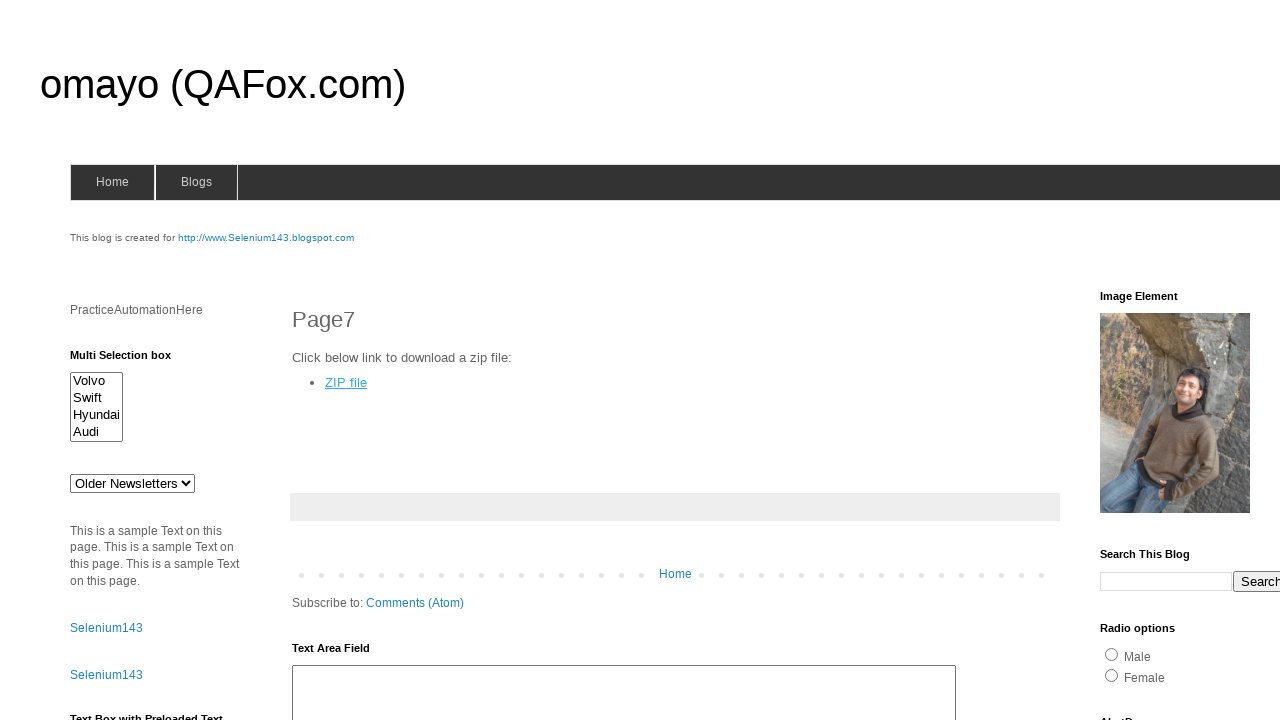